Tests back and forth navigation by clicking on A/B Testing link, verifying the page title, navigating back to home page, and verifying the home page title

Starting URL: https://practice.cydeo.com

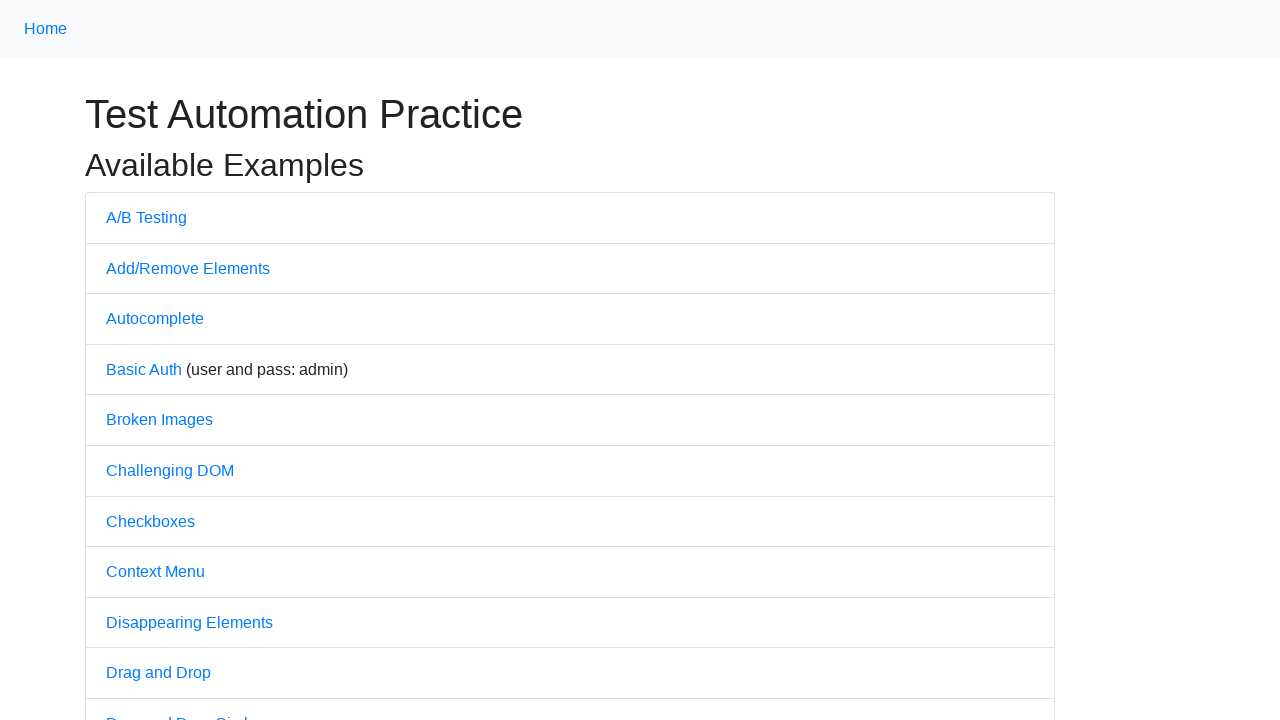

Clicked on A/B Testing link at (146, 217) on text=A/B Testing
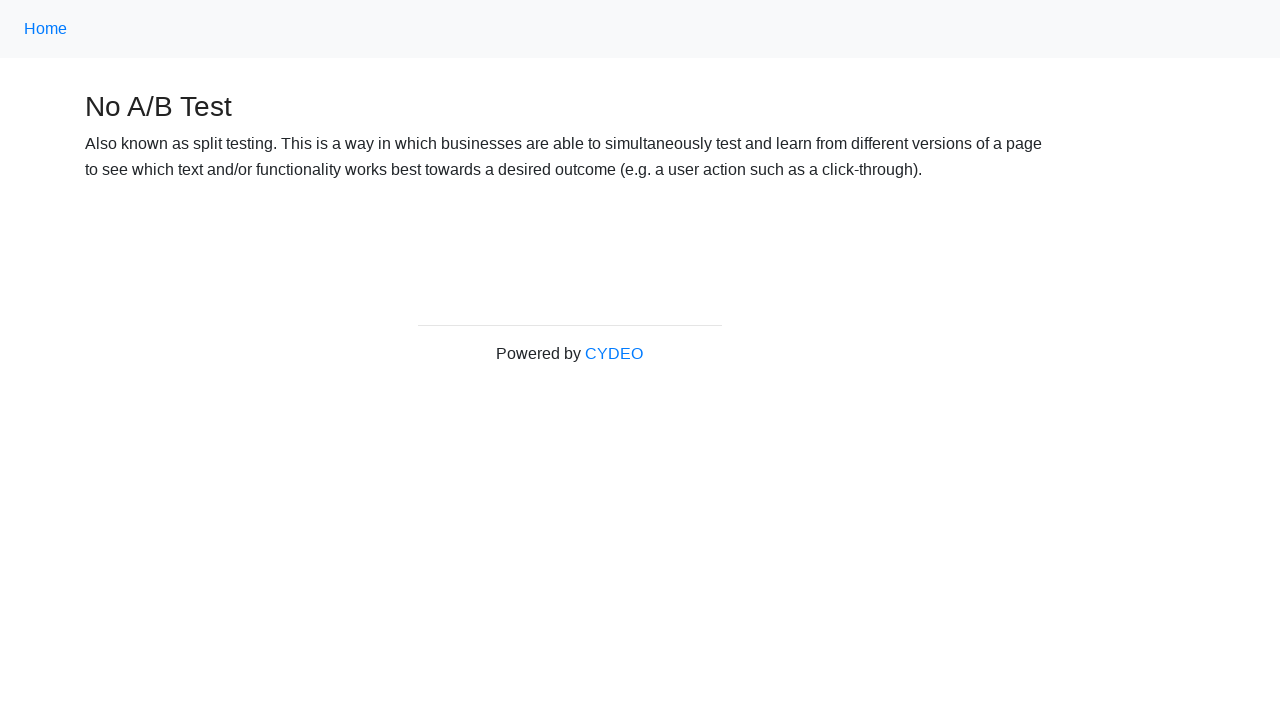

Waited for A/B Testing page to load
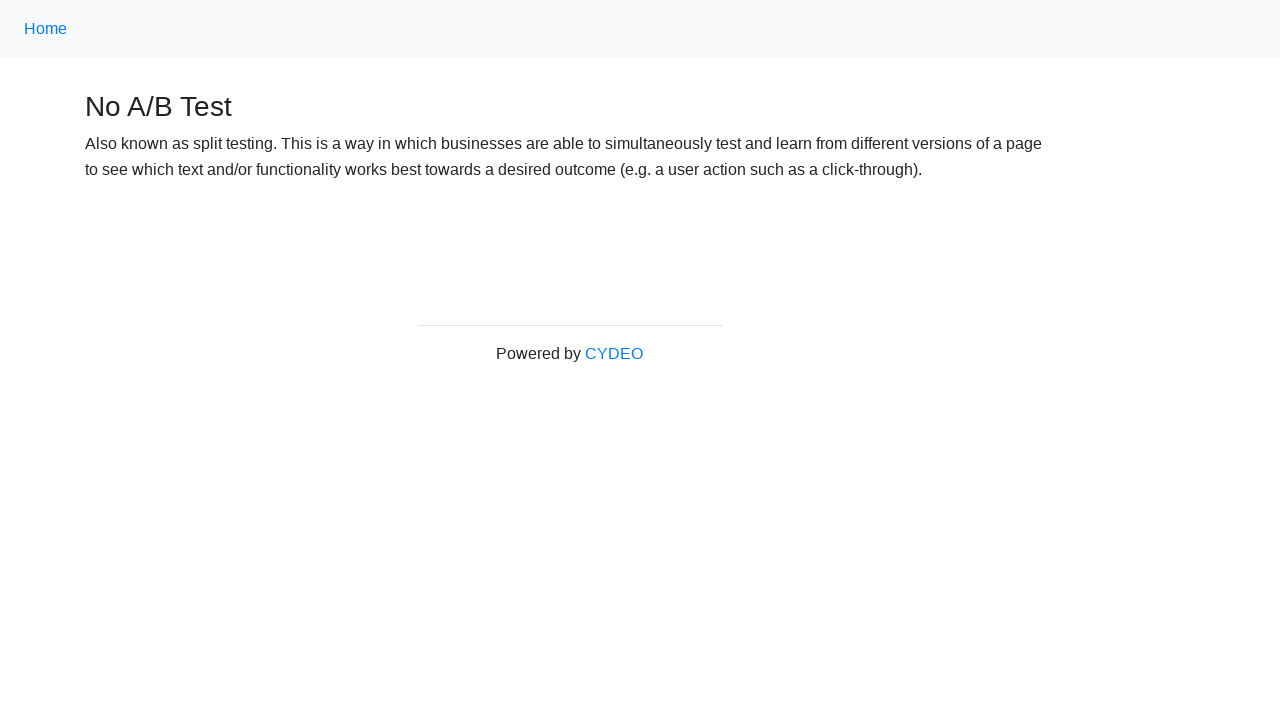

Verified A/B Testing page title is 'No A/B Test'
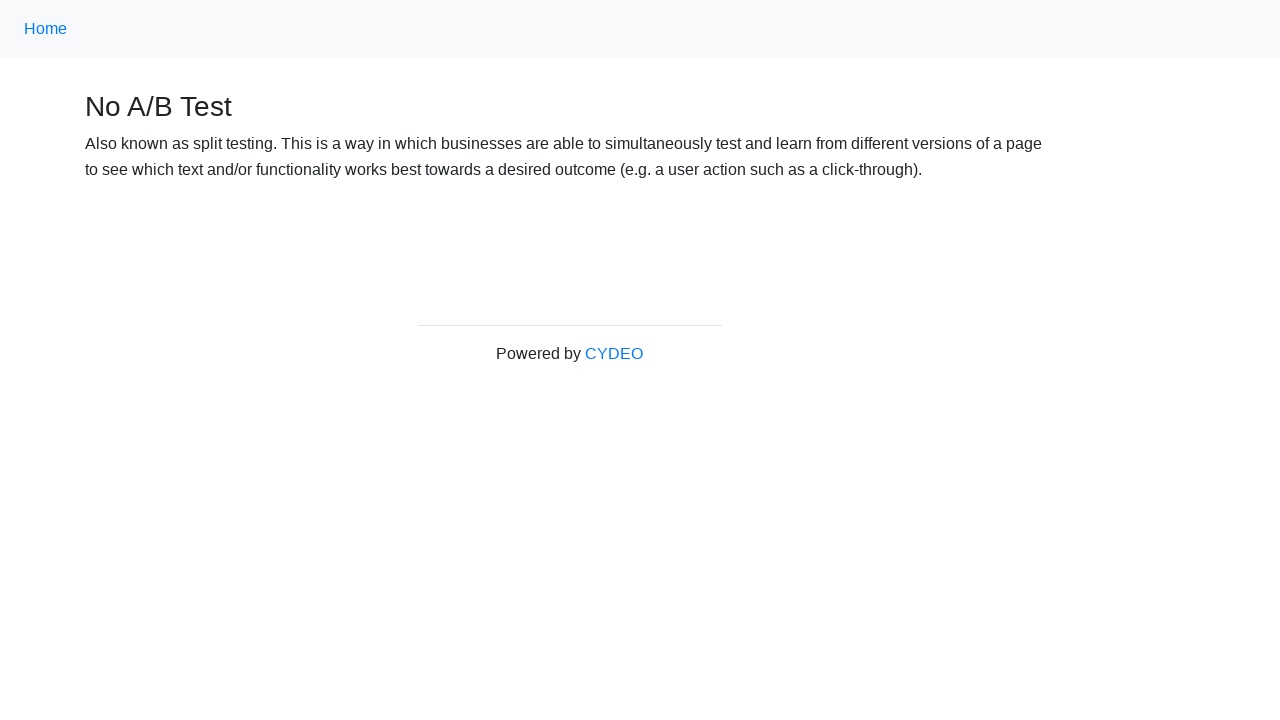

Navigated back to home page
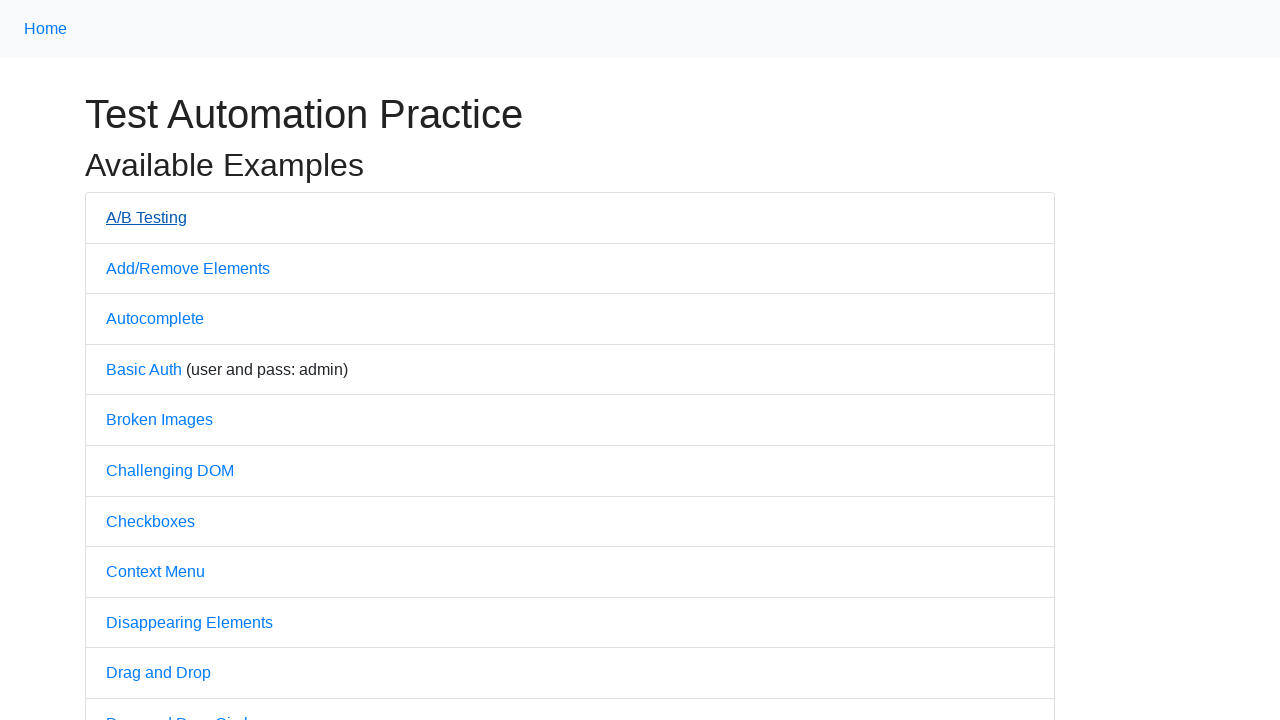

Waited for home page to load
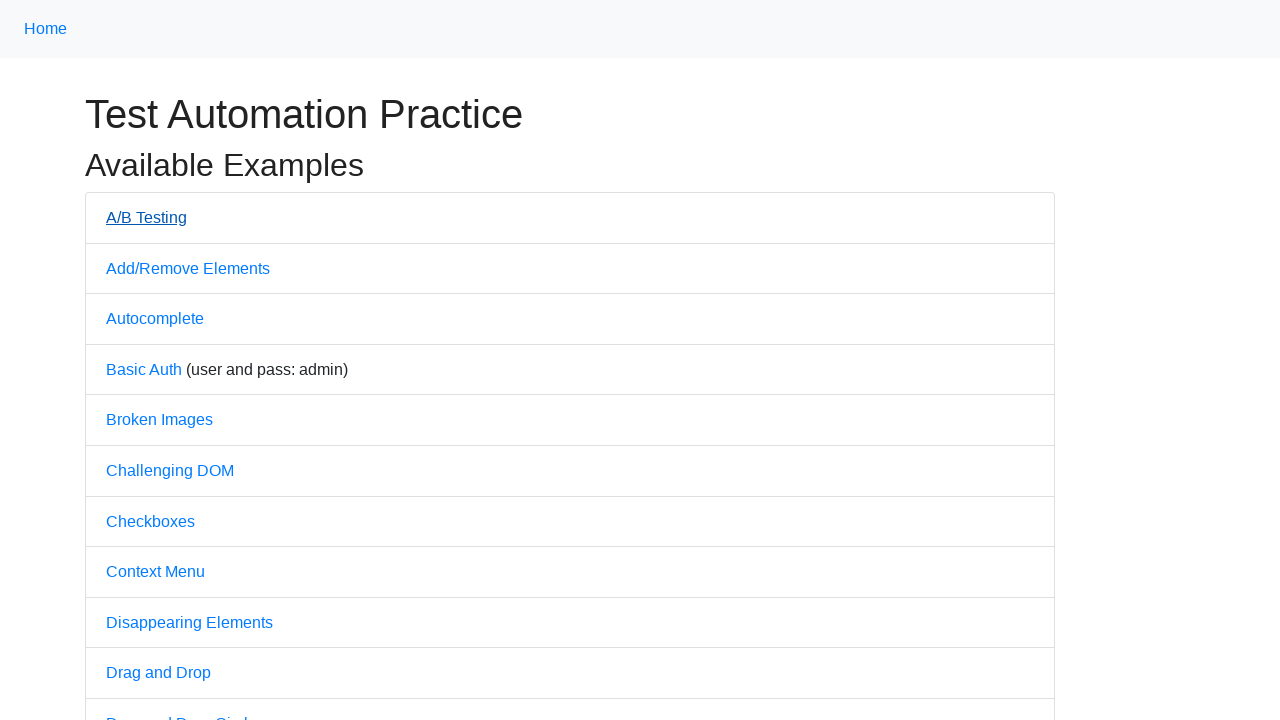

Verified home page title is 'Practice'
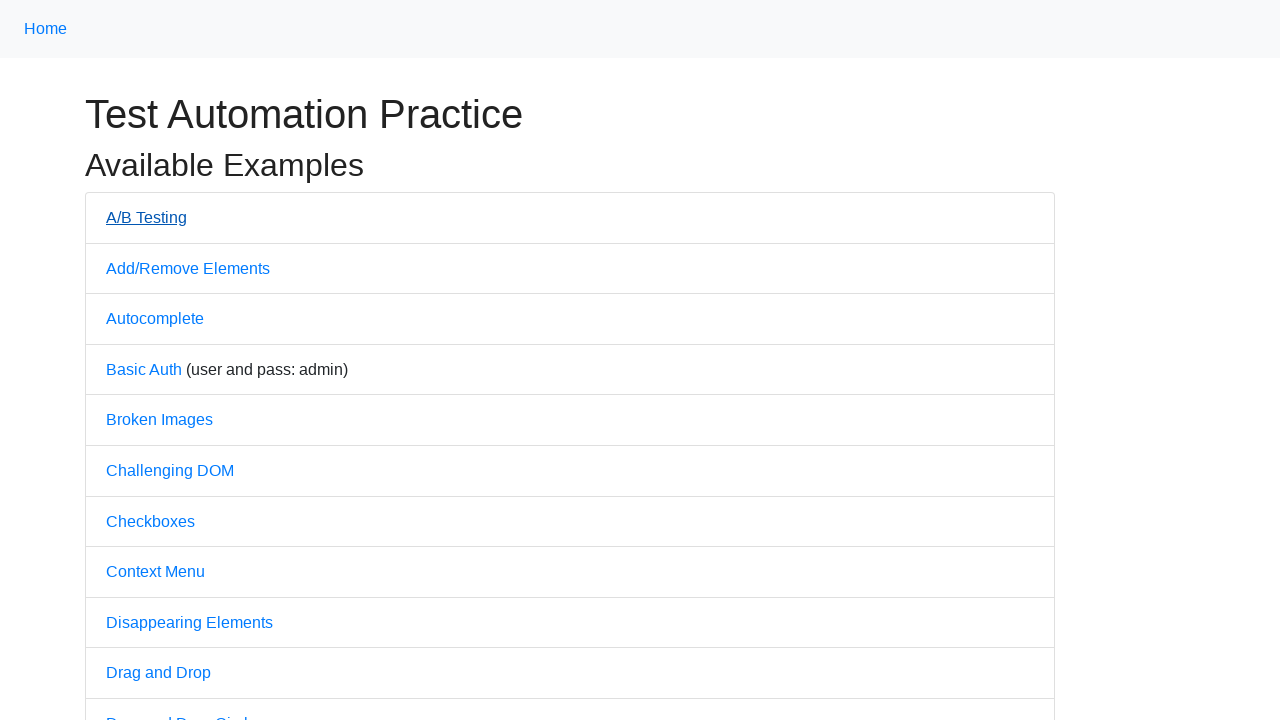

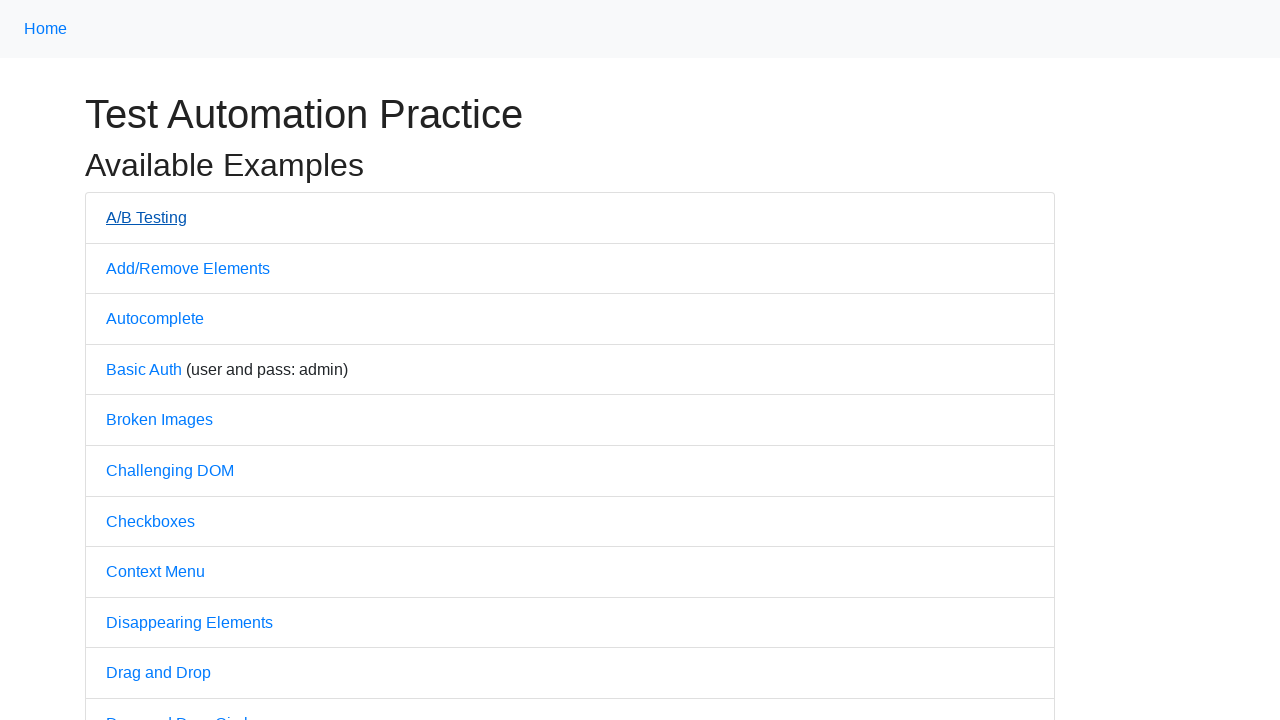